Tests slider functionality by dragging the slider element horizontally to adjust its position

Starting URL: https://practice-automation.com/slider/

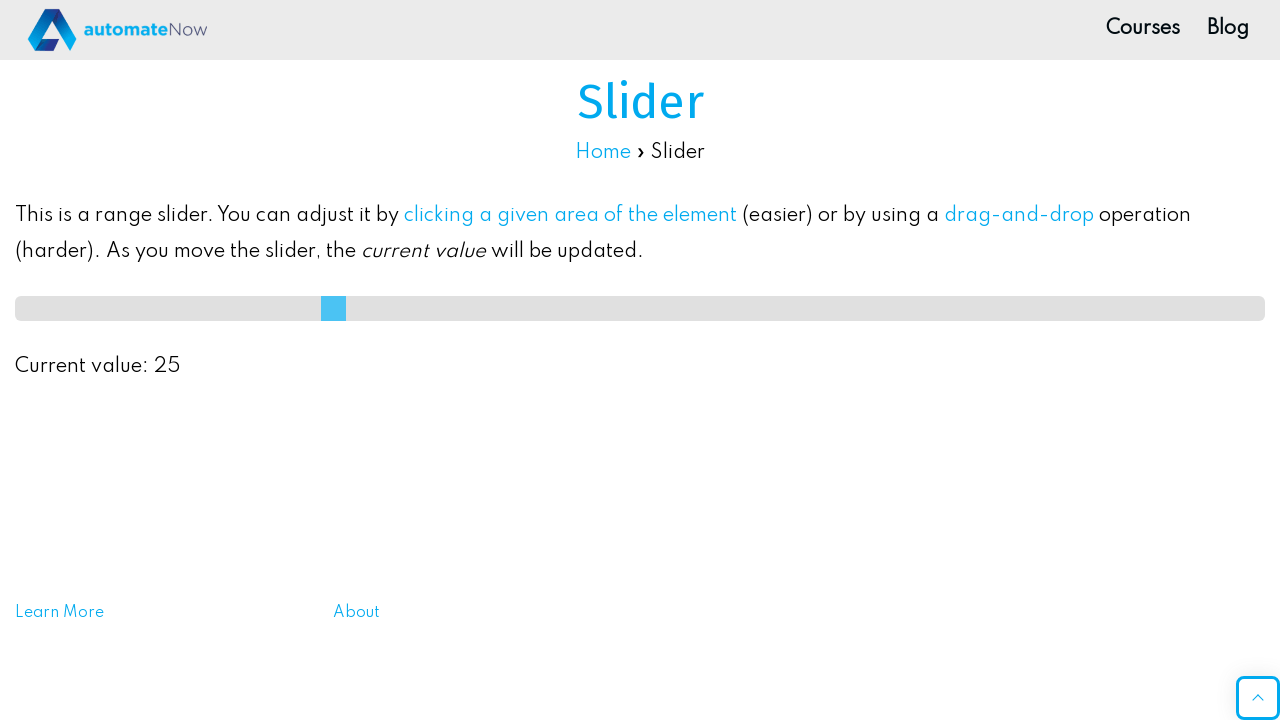

Located slider element with id 'slideMe'
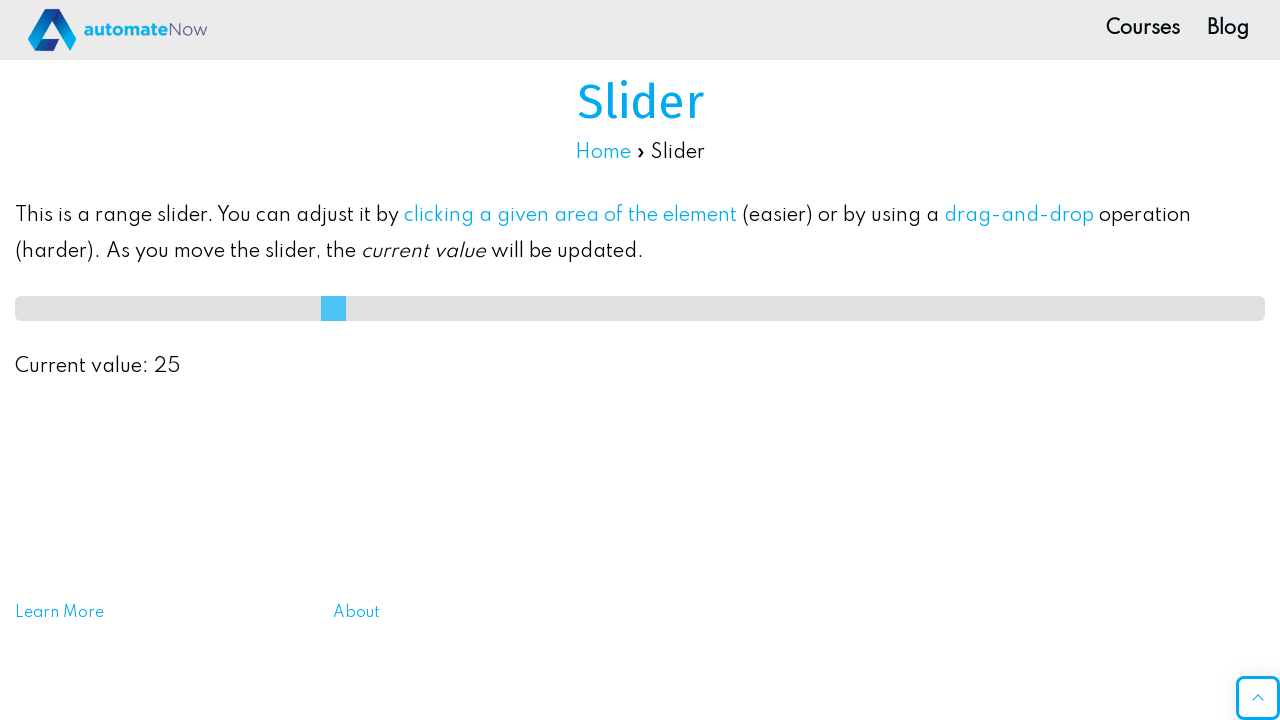

Retrieved slider bounding box dimensions
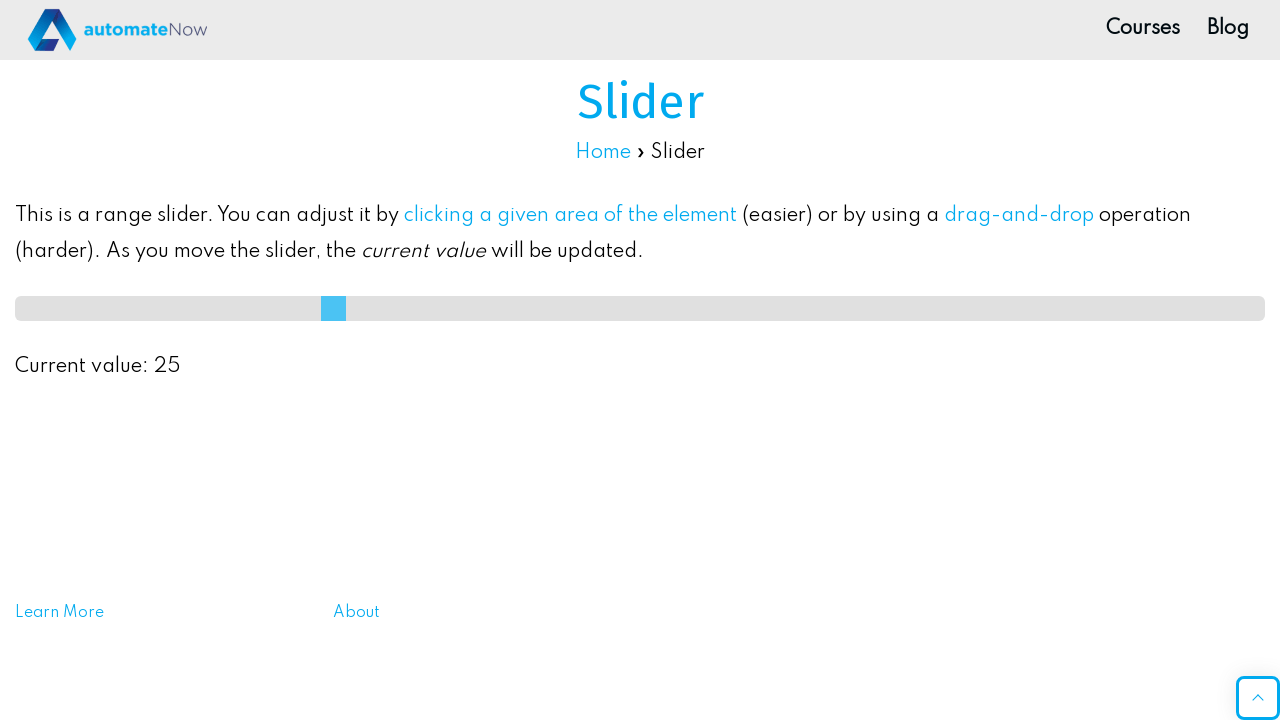

Moved mouse to center of slider element at (640, 308)
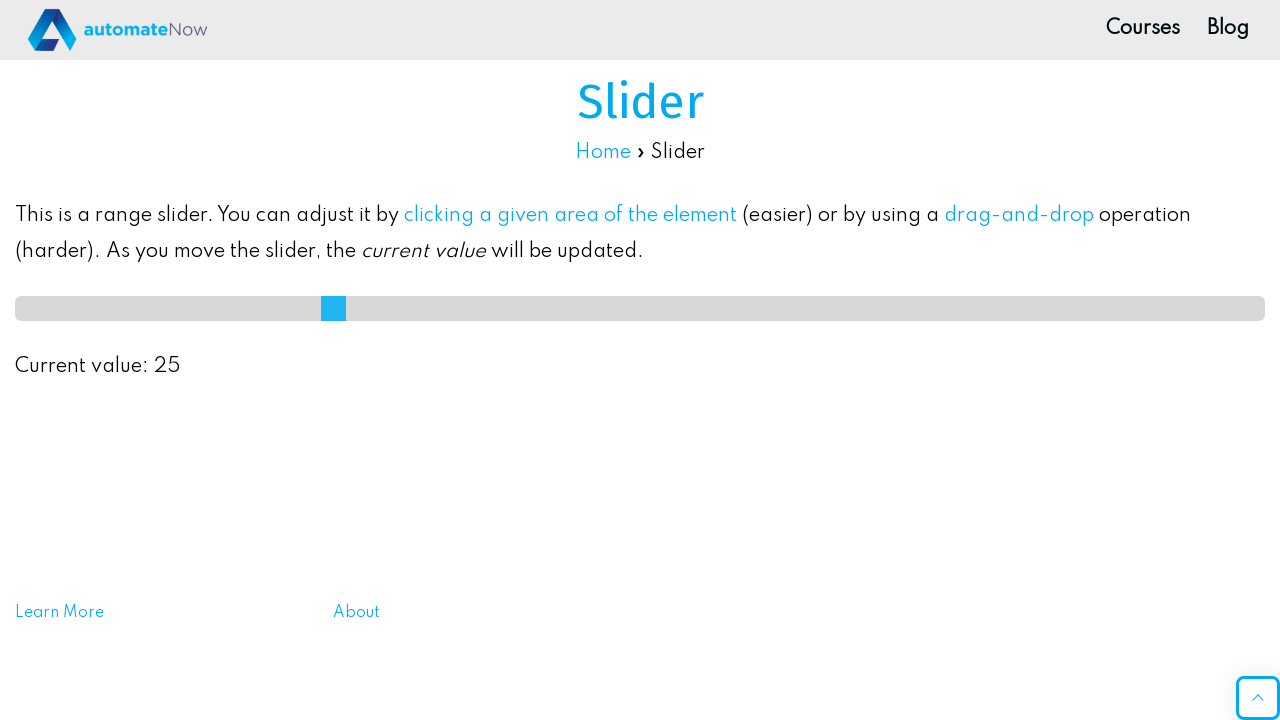

Pressed mouse button down on slider at (640, 308)
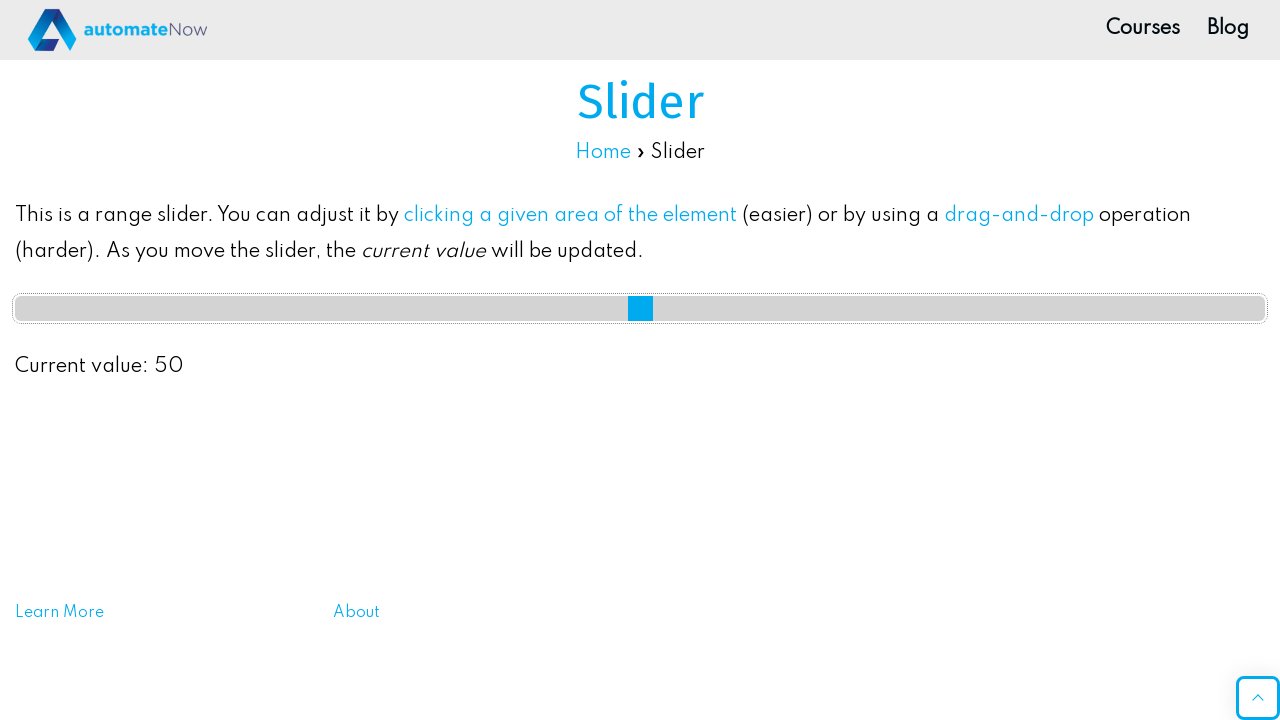

Dragged slider 200 pixels to the right at (840, 308)
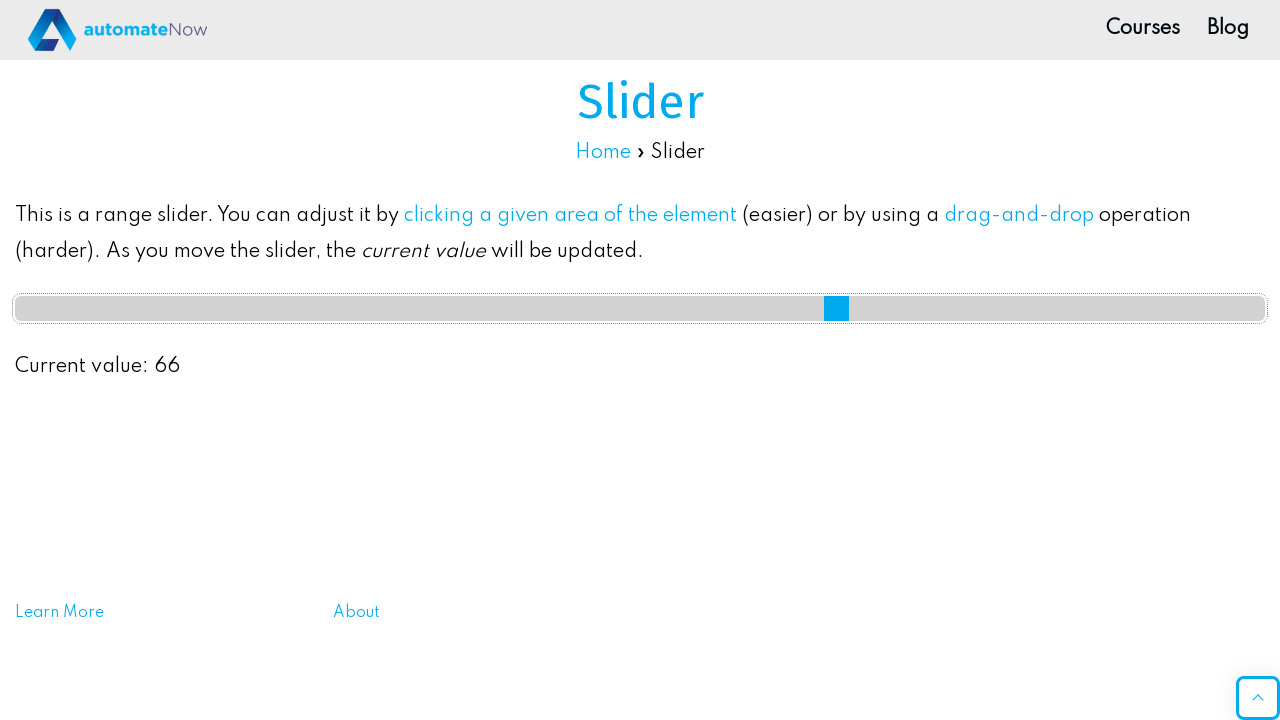

Released mouse button to complete slider drag at (840, 308)
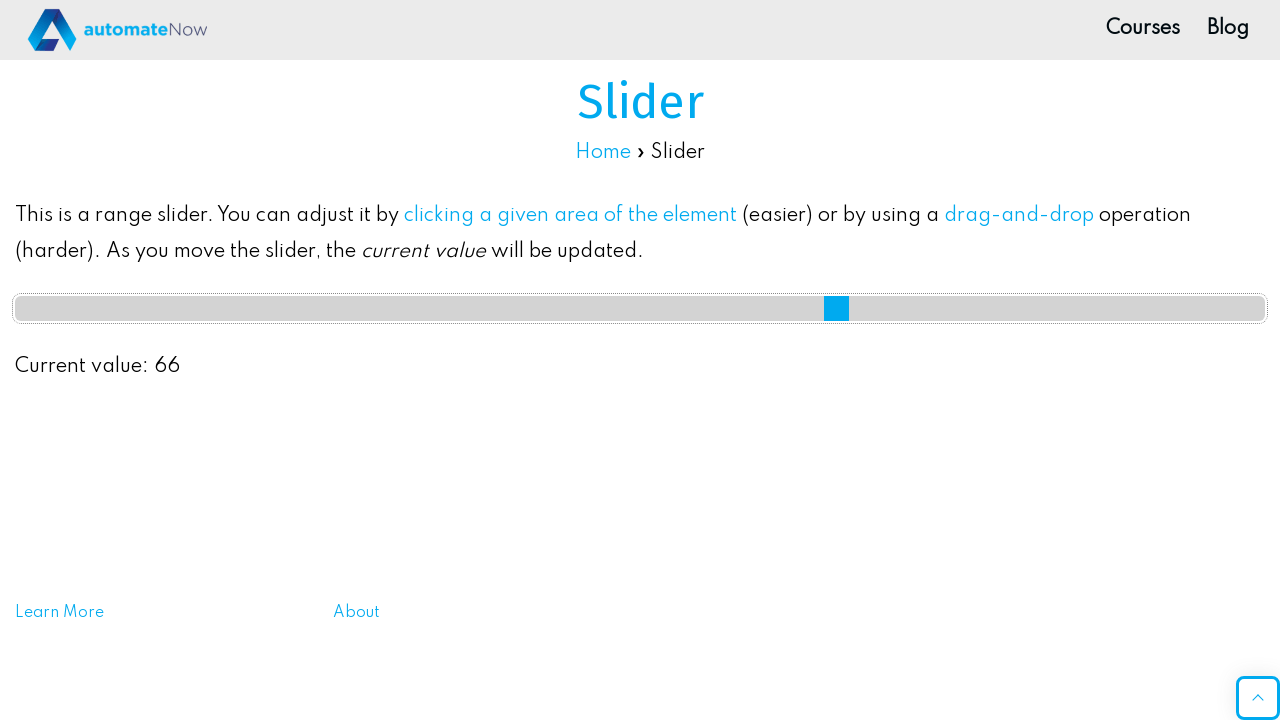

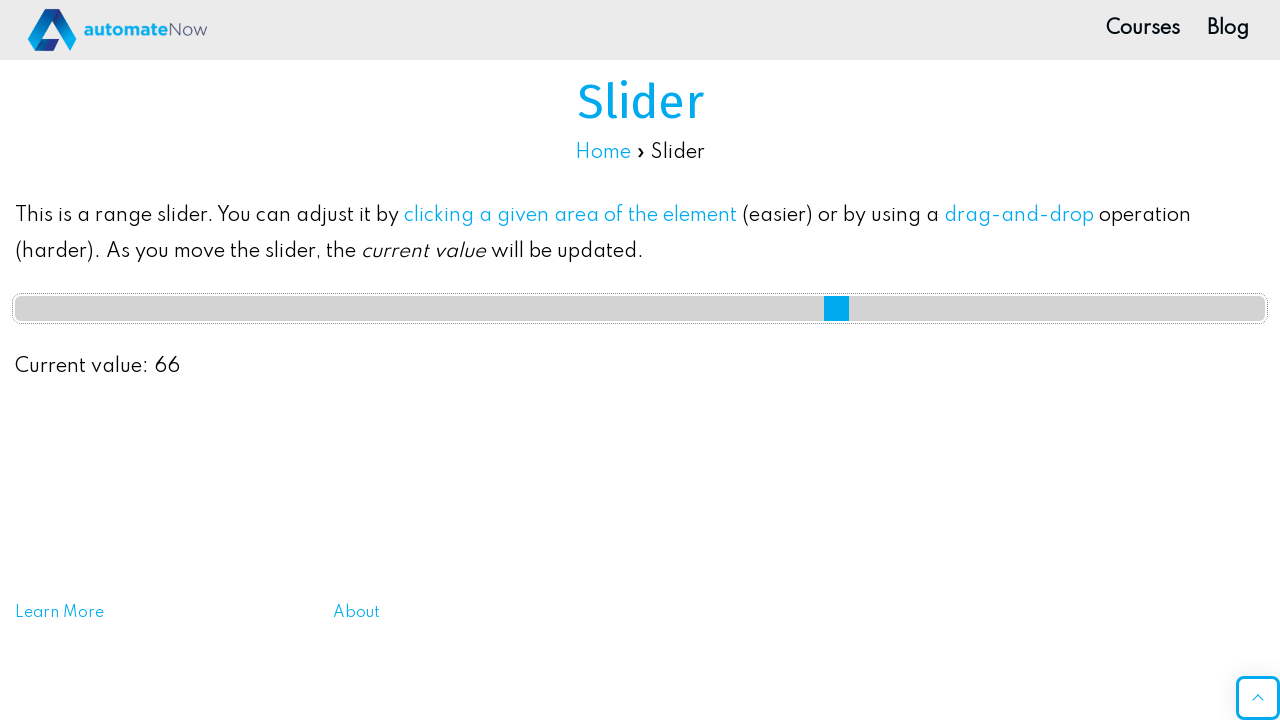